Tests the search functionality on a product offers page by searching for "Rice" and verifying the search results are filtered correctly

Starting URL: https://rahulshettyacademy.com/seleniumPractise/#/offers

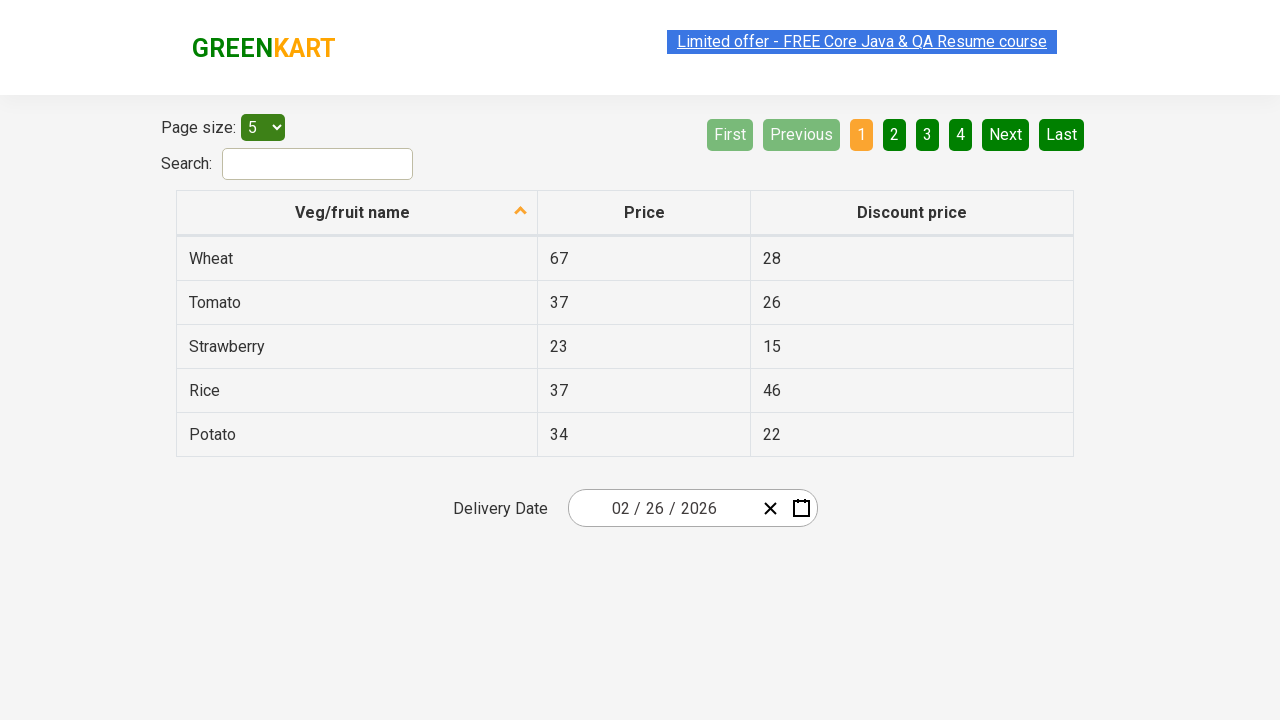

Clicked on search field to focus at (318, 164) on xpath=//input[@id='search-field']
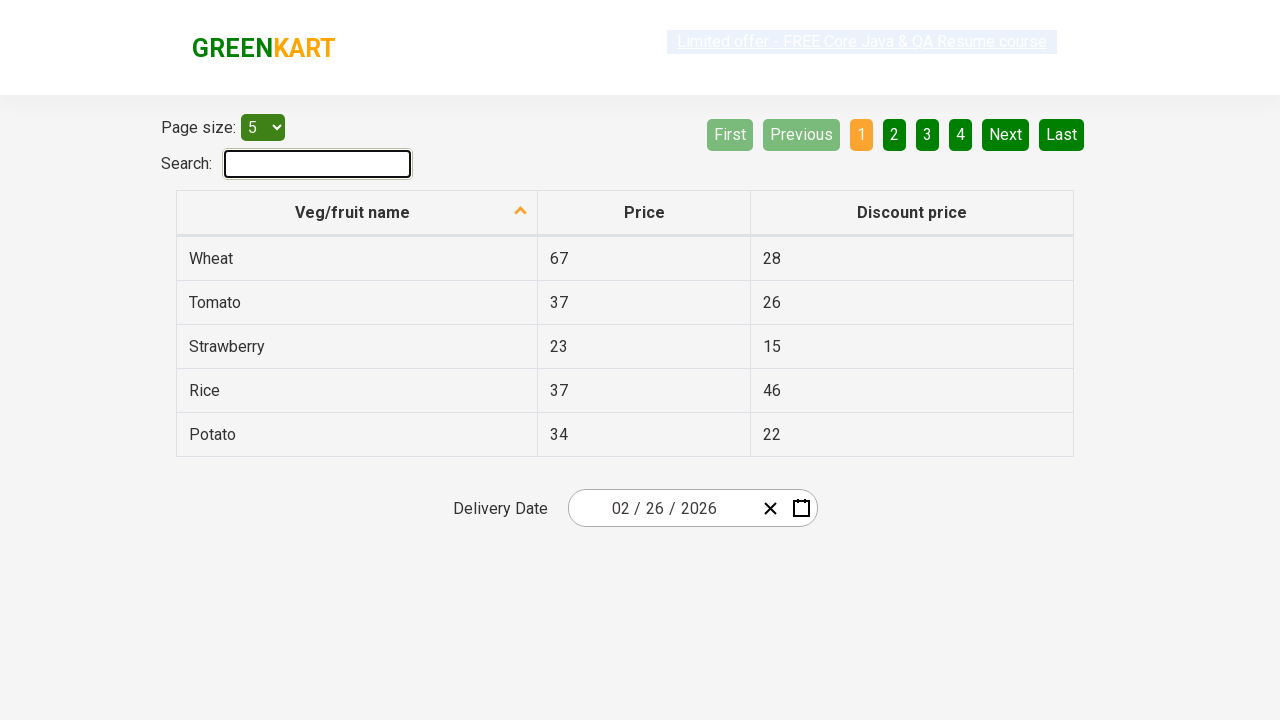

Filled search field with 'Rice' on //input[@id='search-field']
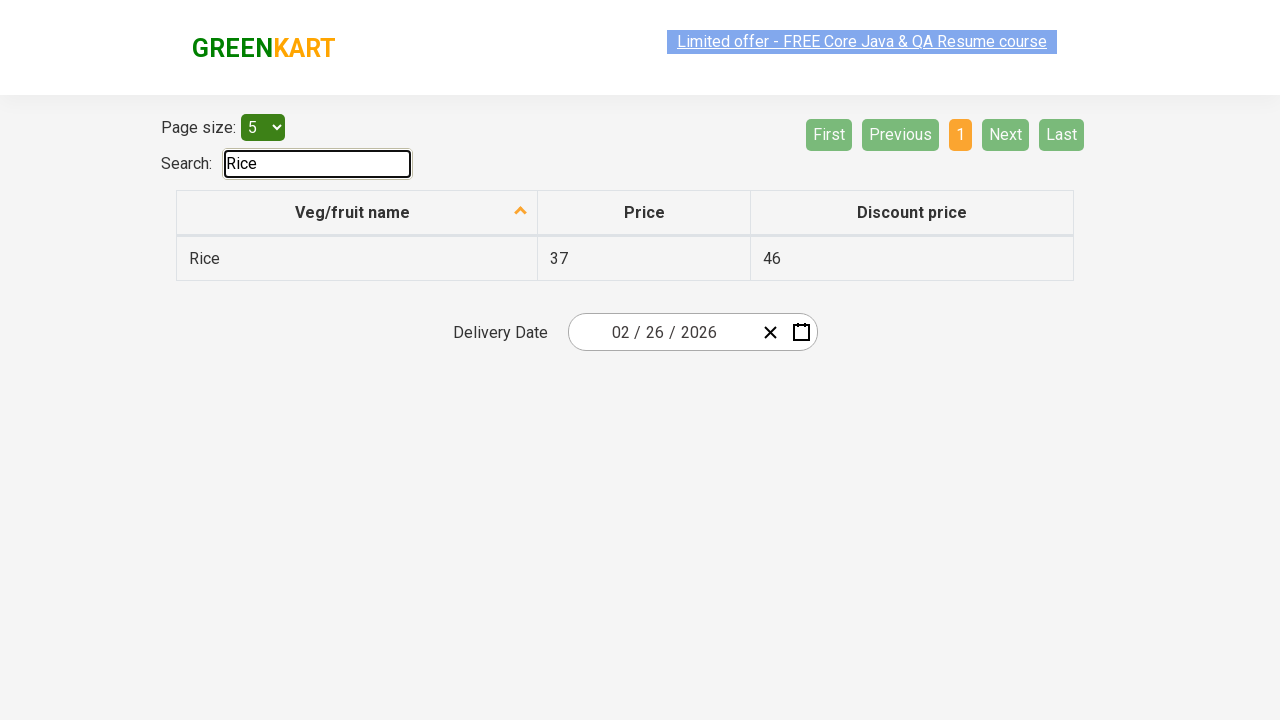

Waited for search results to update
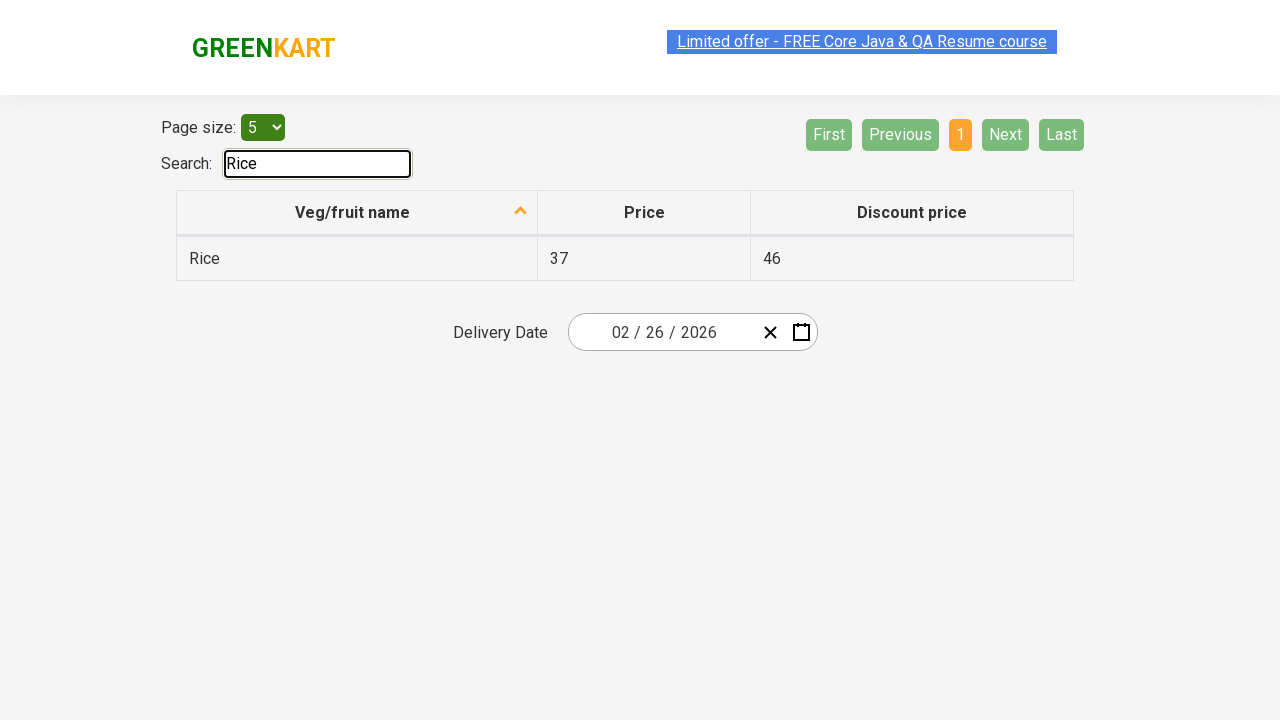

Retrieved filtered search results from product table
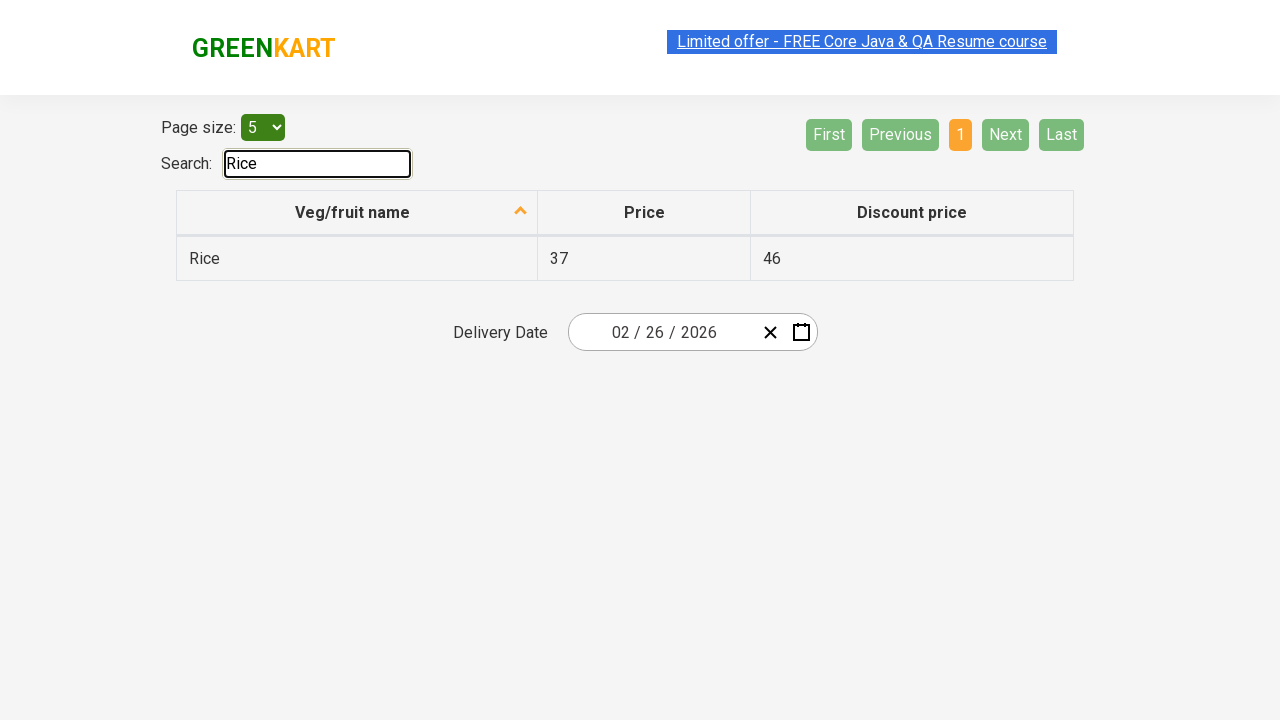

Filtered out empty results from search results
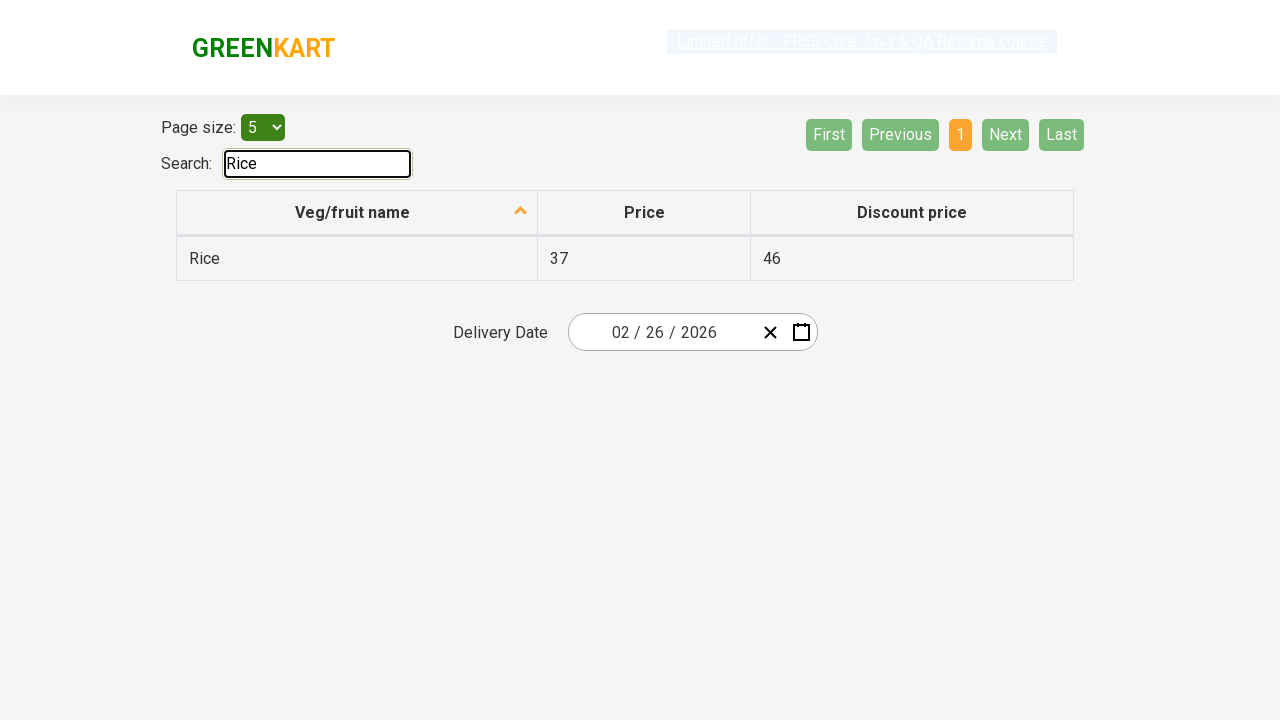

Verified that all filtered results contain 'Rice'
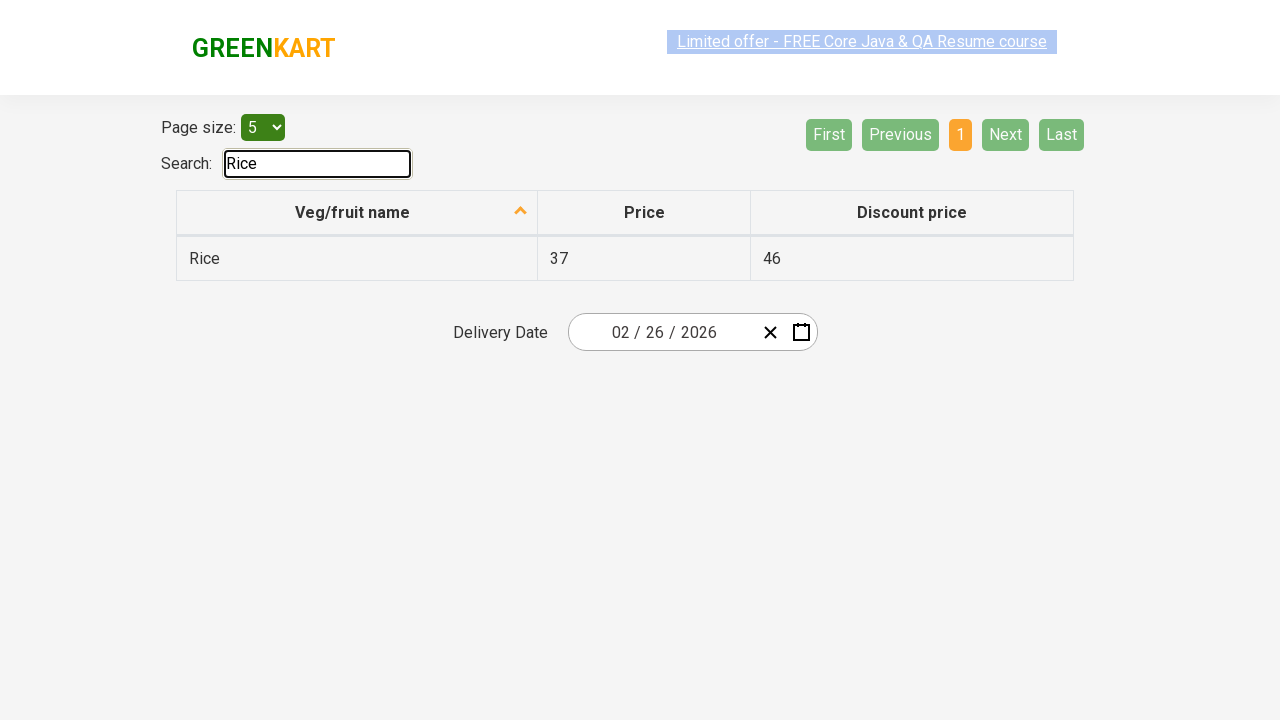

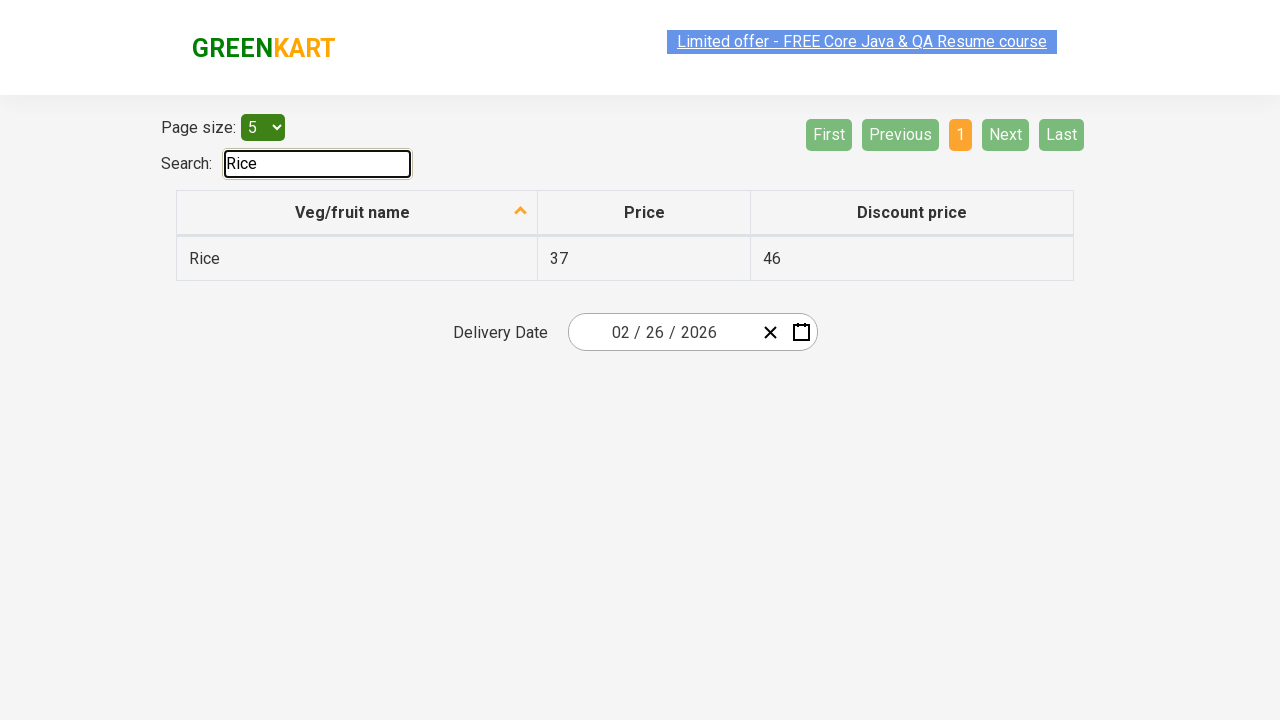